Tests handling a JavaScript confirm dialog by clicking a link to trigger it, then dismissing (canceling) it

Starting URL: https://www.selenium.dev/documentation/webdriver/js_alerts_prompts_and_confirmations/

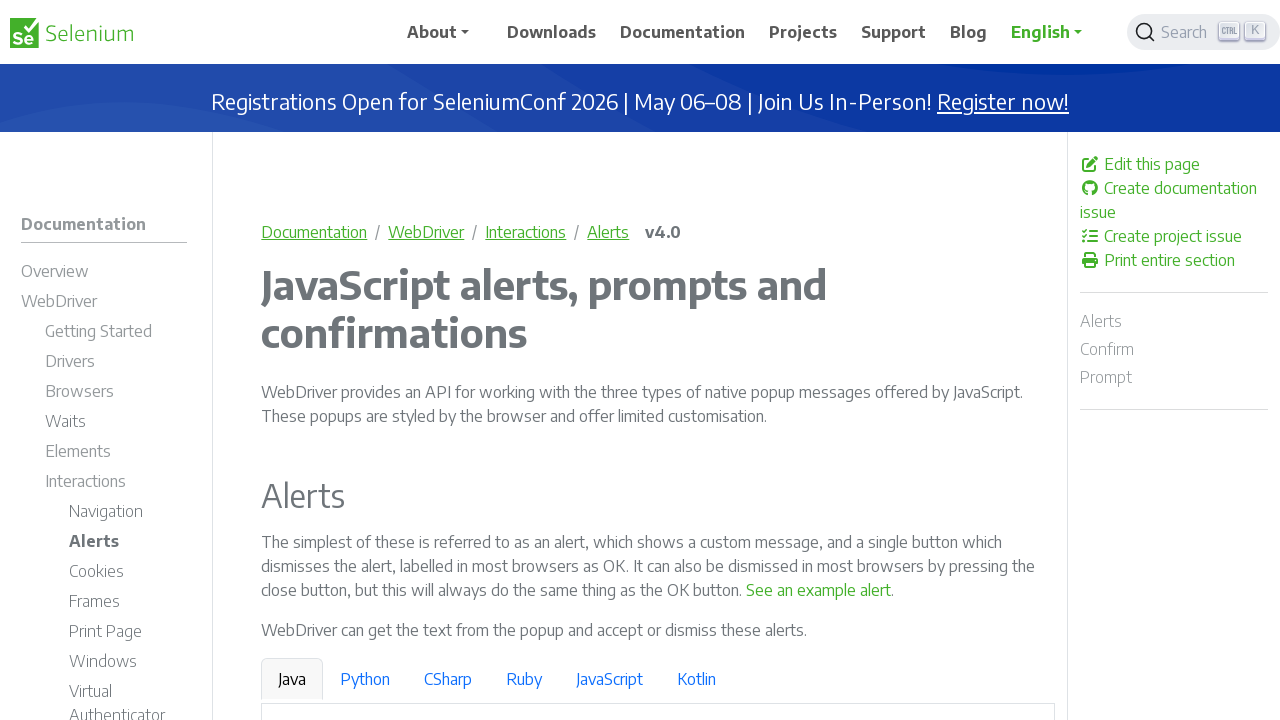

Clicked link to trigger confirm dialog at (964, 361) on a:has-text('See a sample confirm')
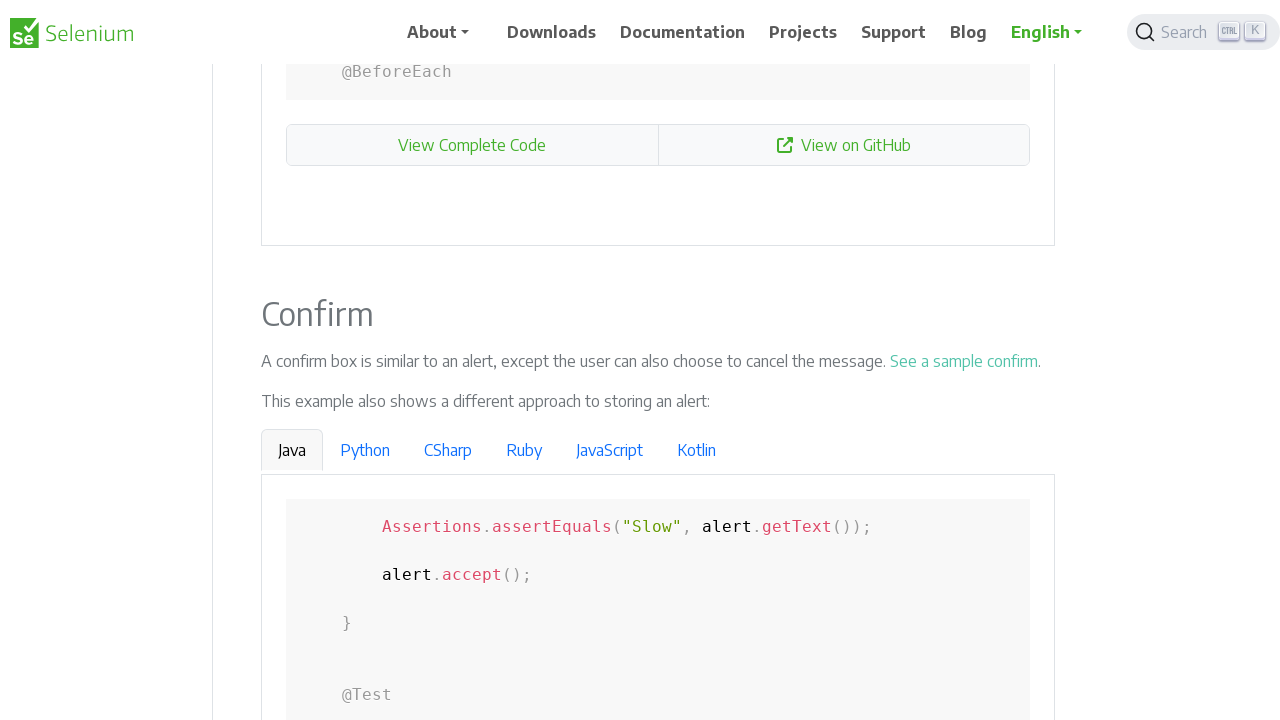

Set up dialog handler to dismiss confirm dialog
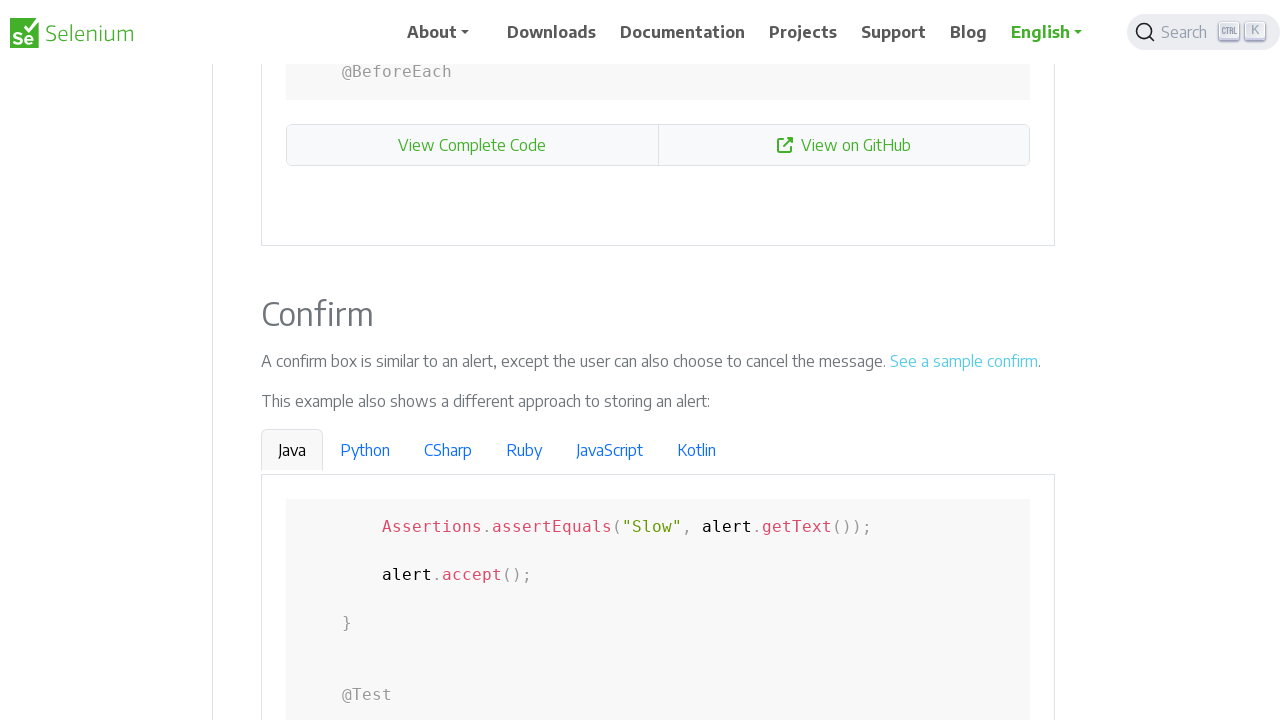

Waited for dialog interaction to complete
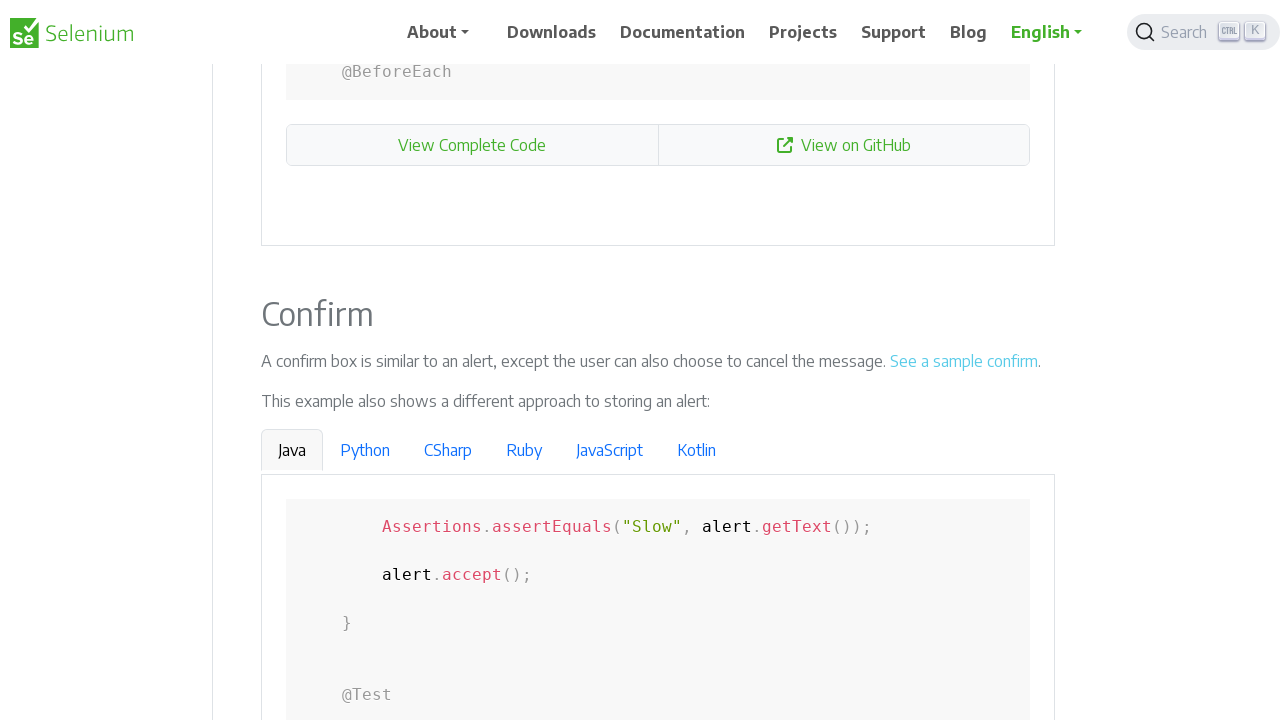

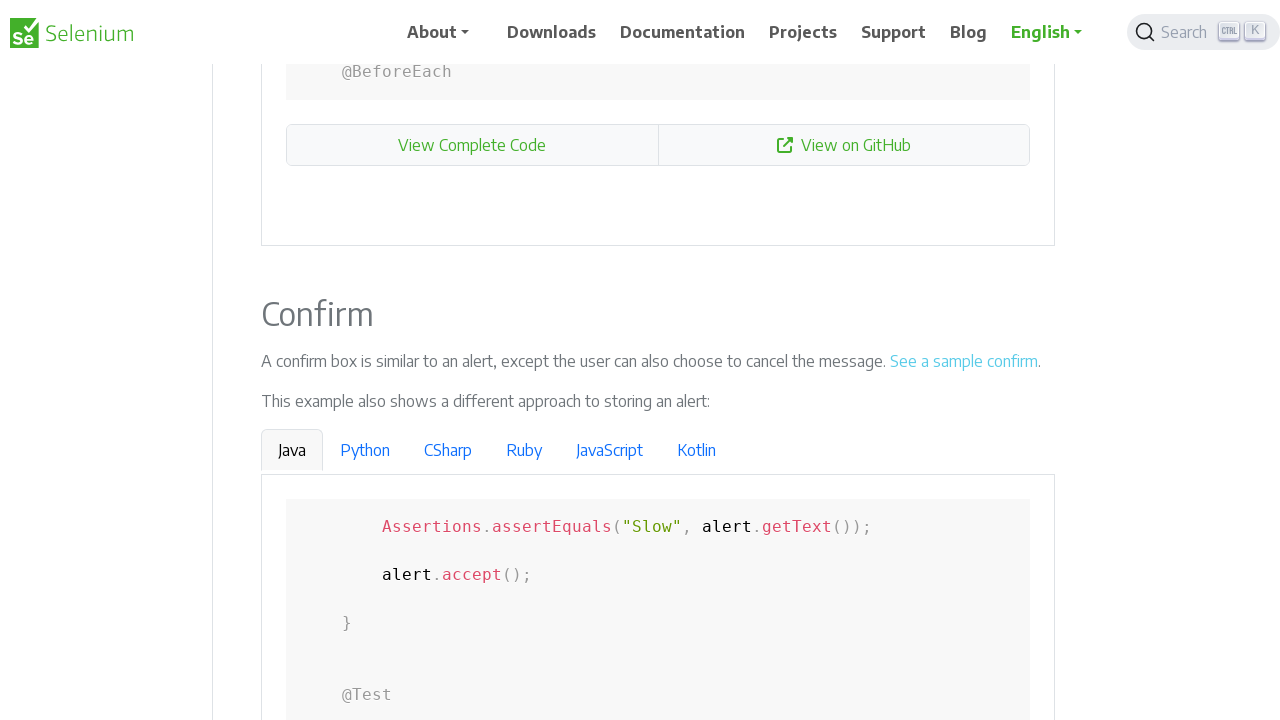